Tests IndiGo airline website by finding and checking which radio button option is selected on the page using CSS pseudo-element properties

Starting URL: https://www.goindigo.in/

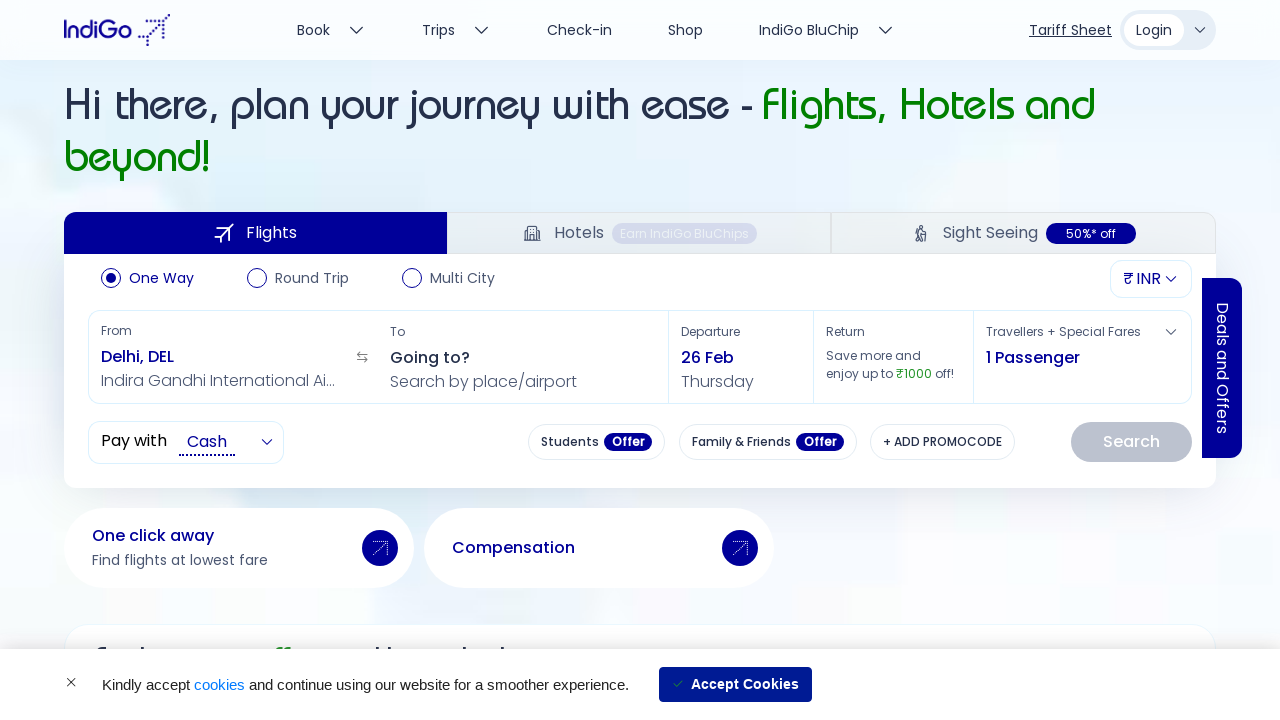

Waited for radio buttons to be available on the page
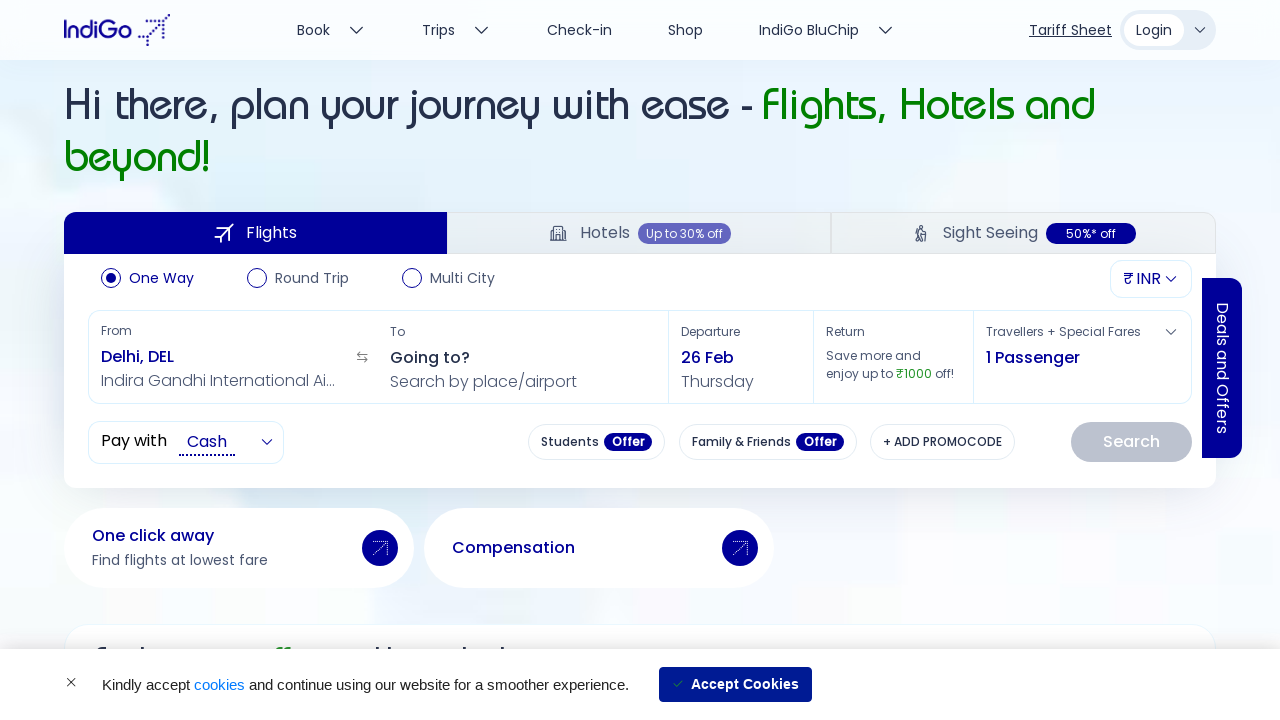

Located 5 radio buttons on the page
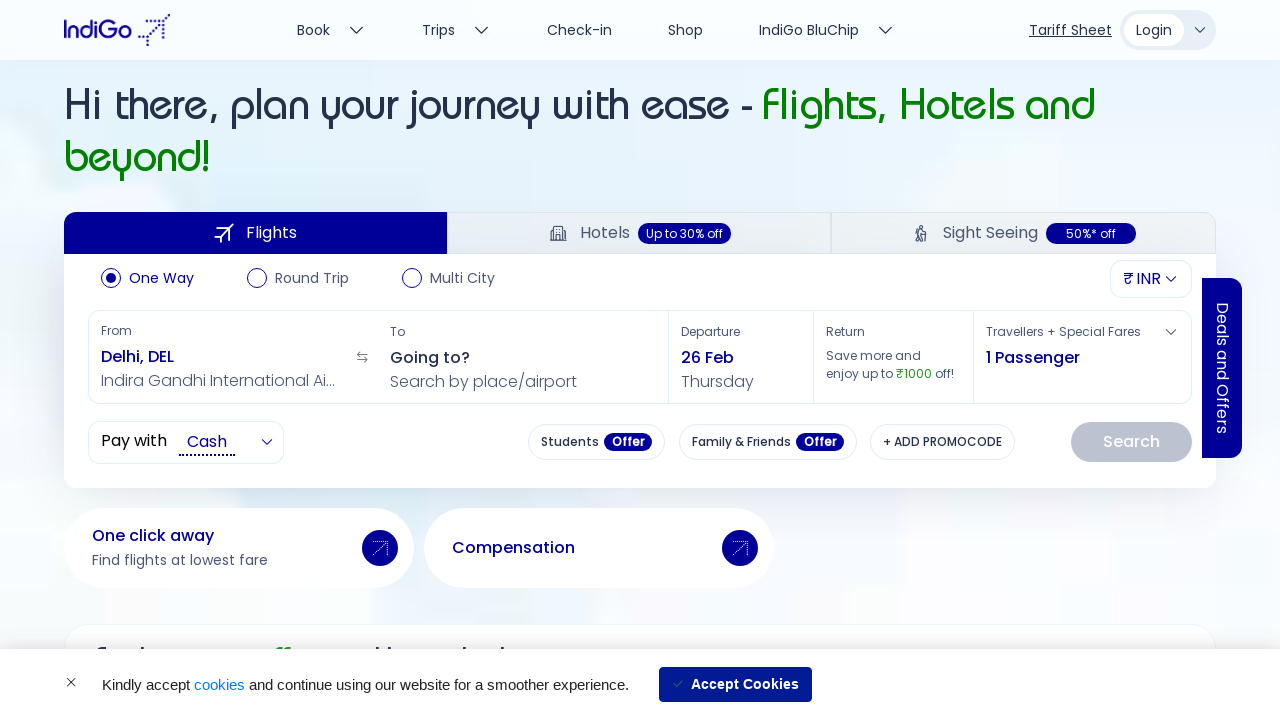

Checked CSS pseudo-element opacity of radio button: 1
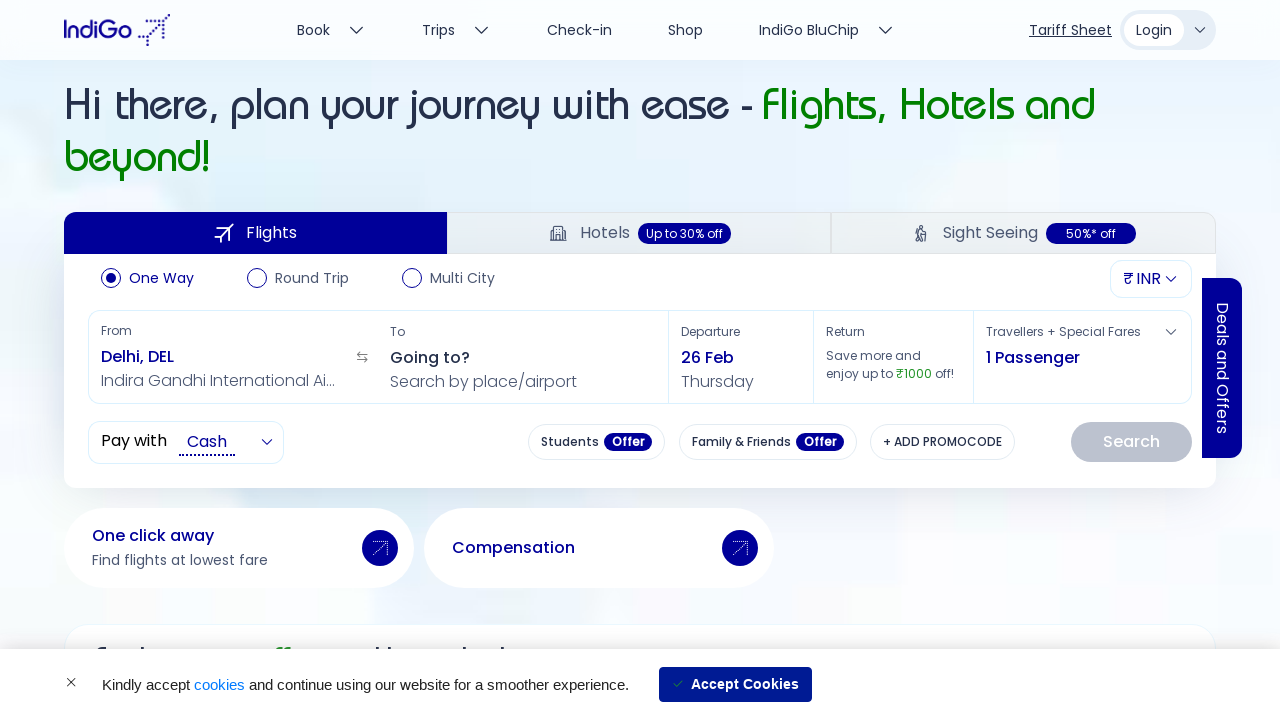

Found selected radio button with aria-label: oneWay
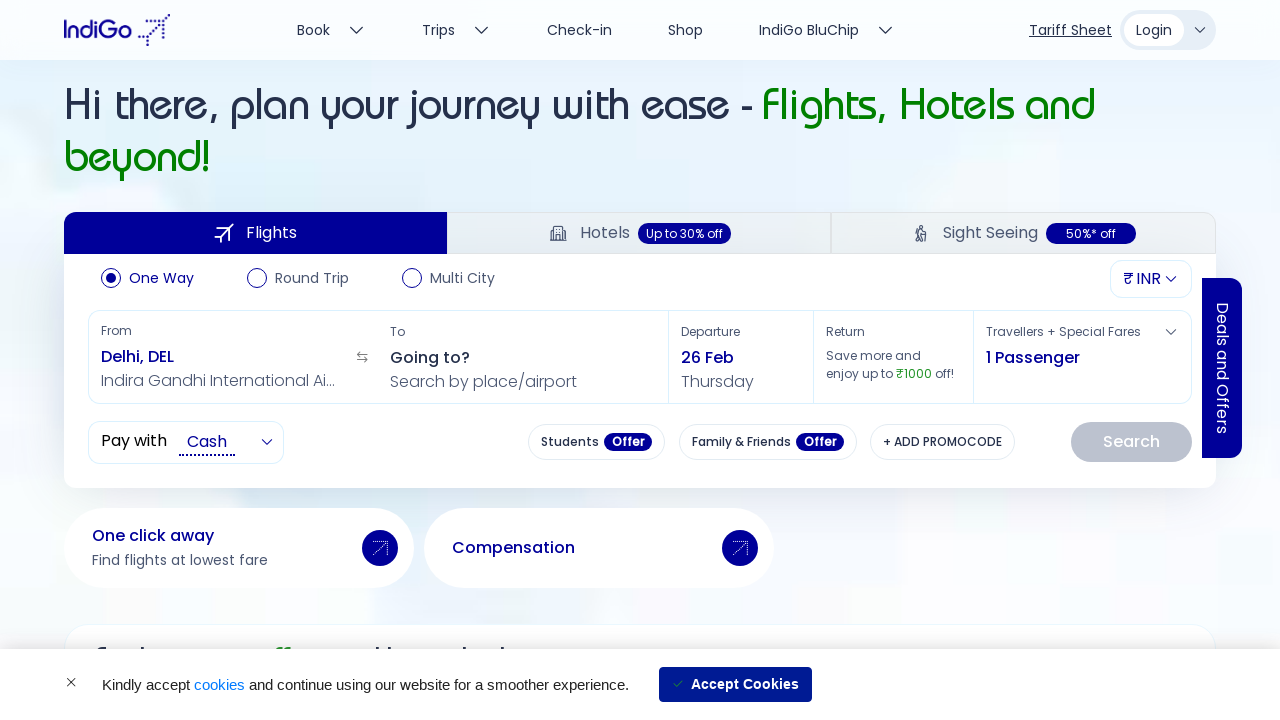

Checked CSS pseudo-element opacity of radio button: 0
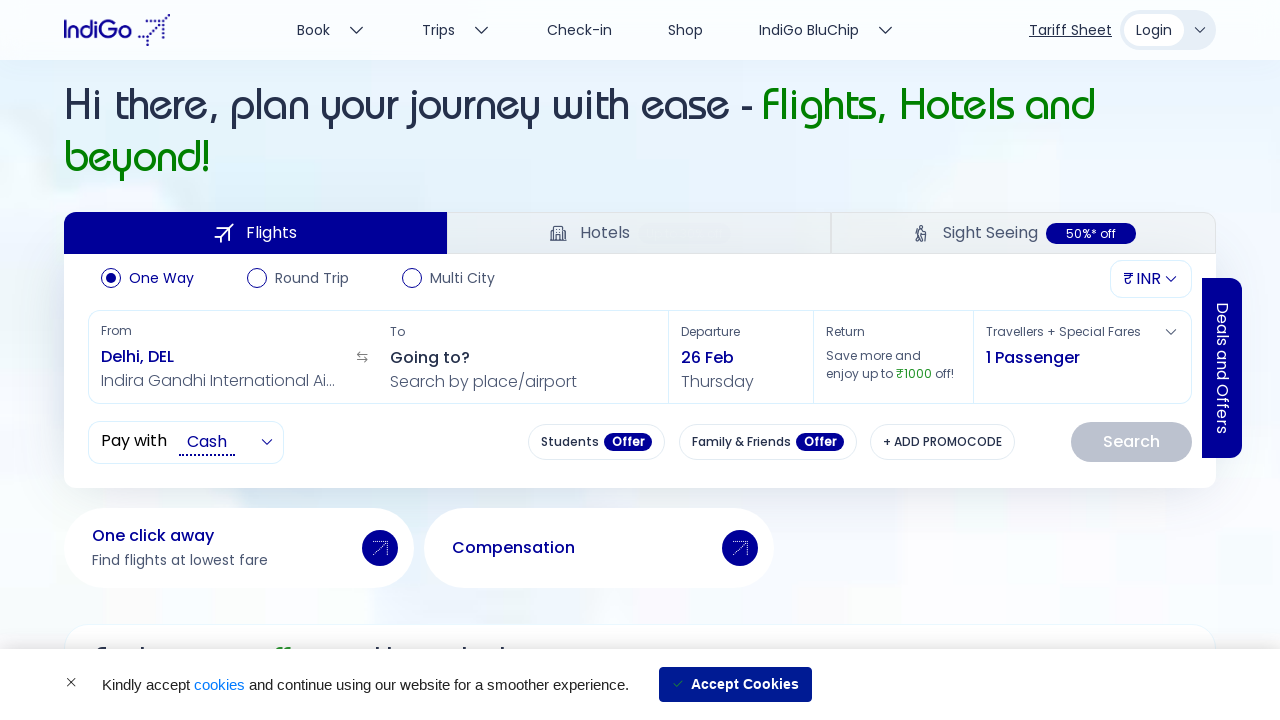

Checked CSS pseudo-element opacity of radio button: 0
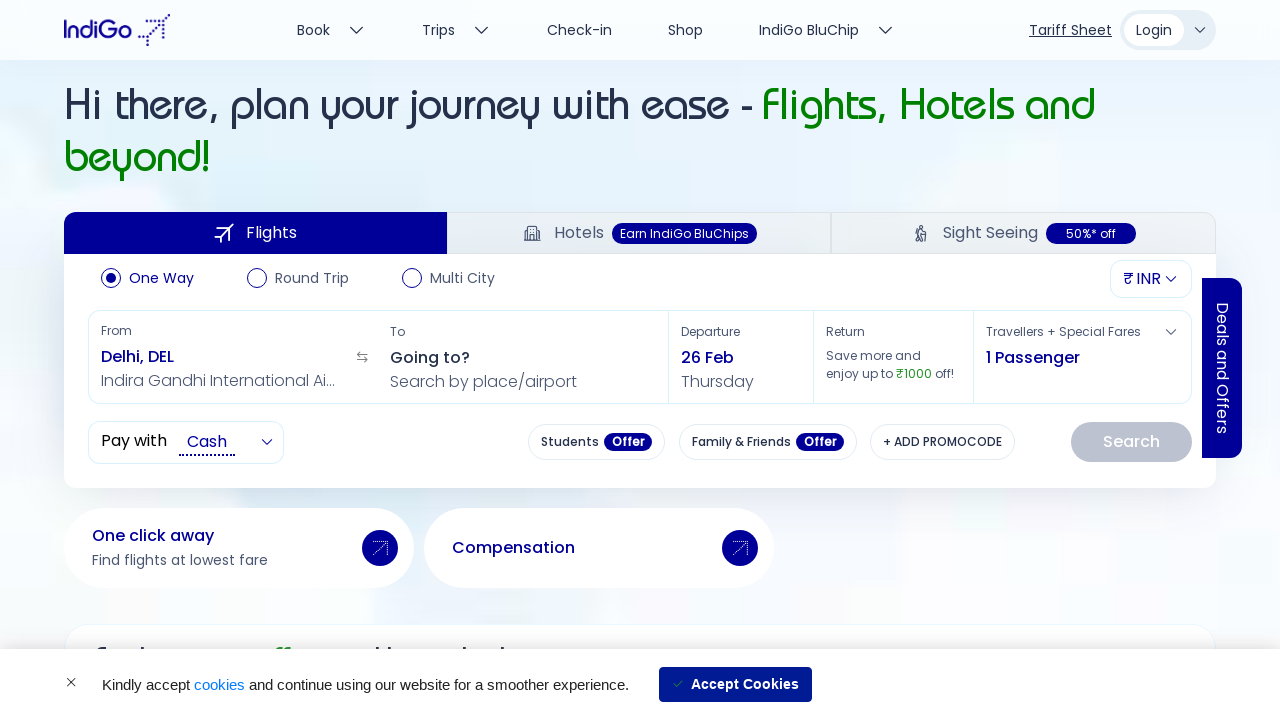

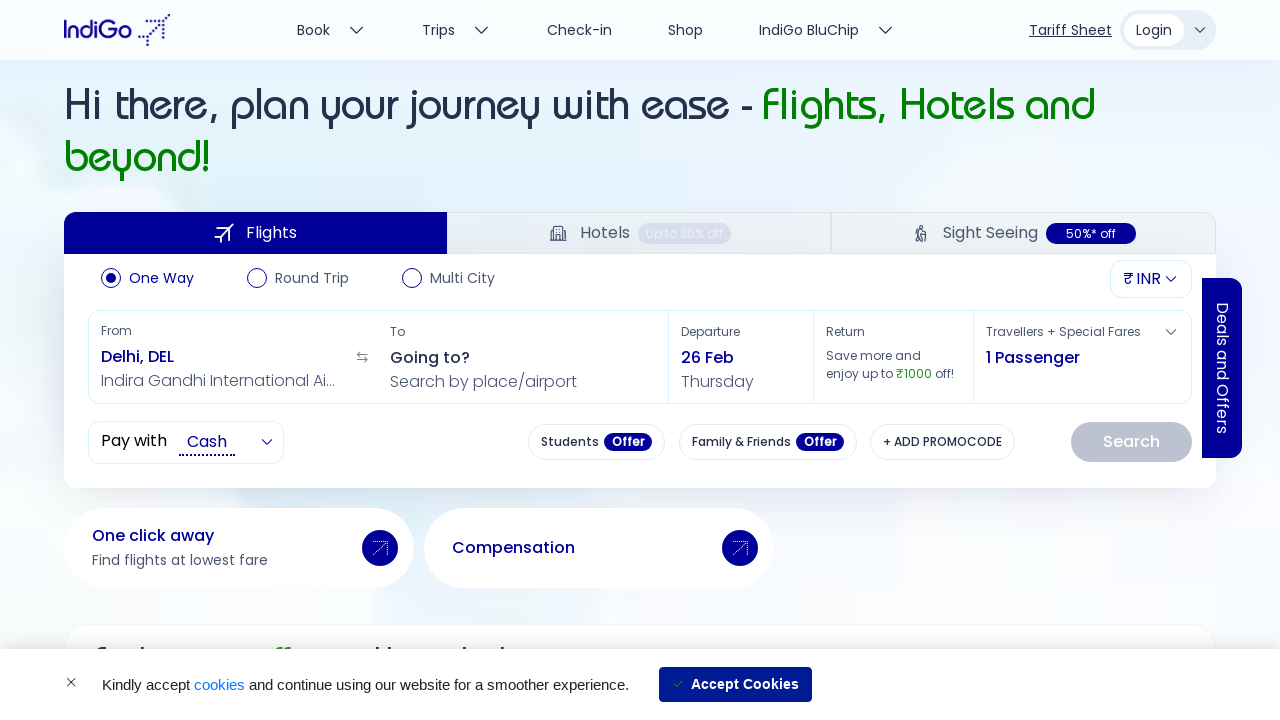